Tests checkbox functionality by clicking a checkbox and verifying it is checked

Starting URL: https://www.selenium.dev/selenium/web/web-form.html

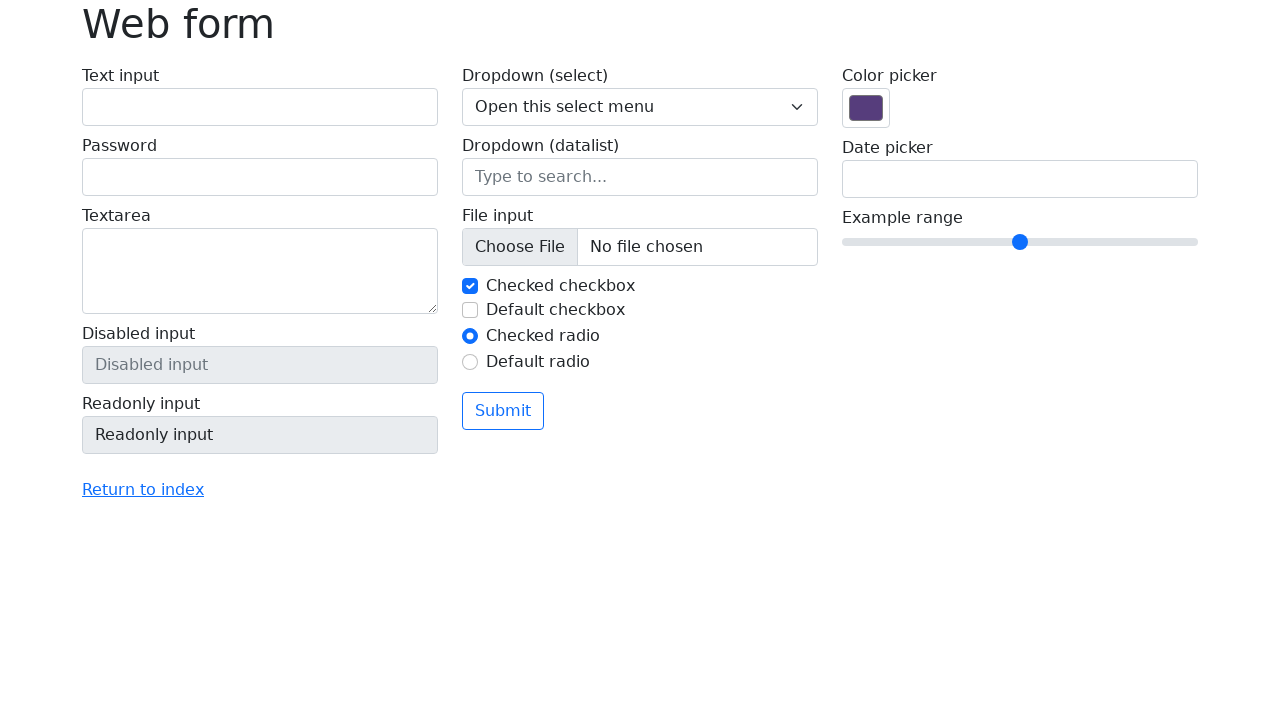

Clicked checkbox with id 'my-check-2' at (470, 310) on #my-check-2
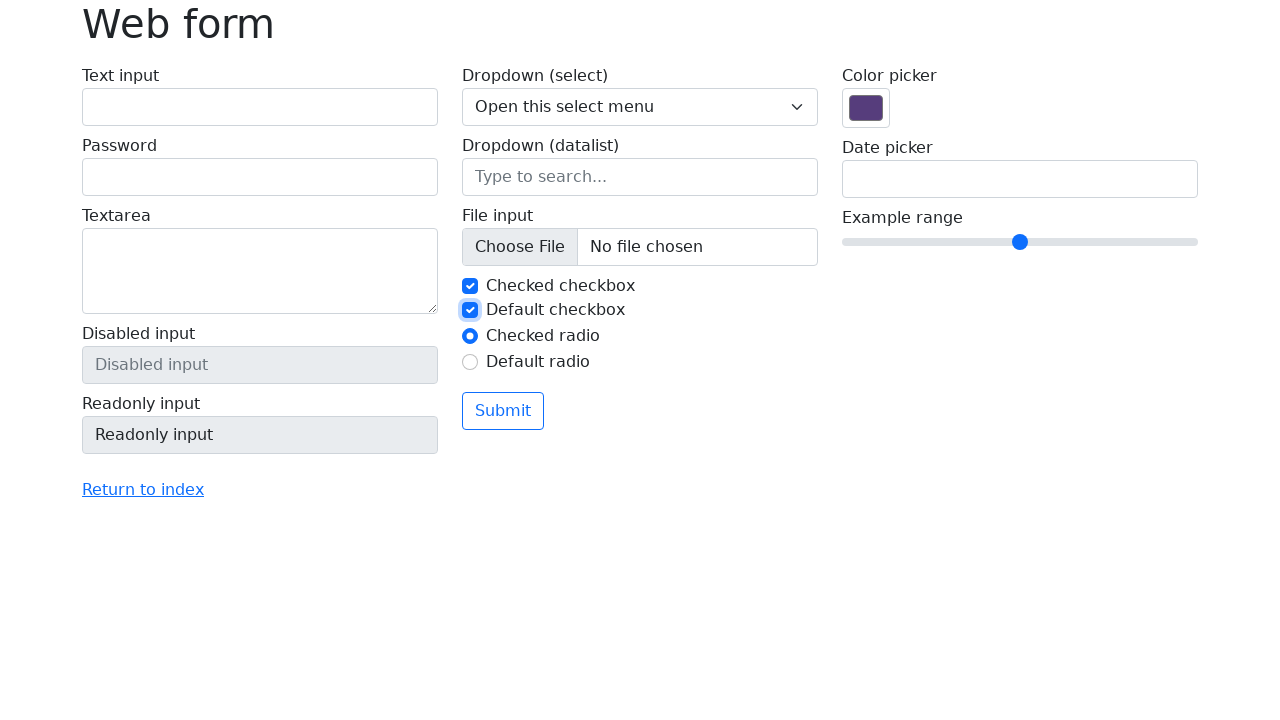

Verified that checkbox is checked
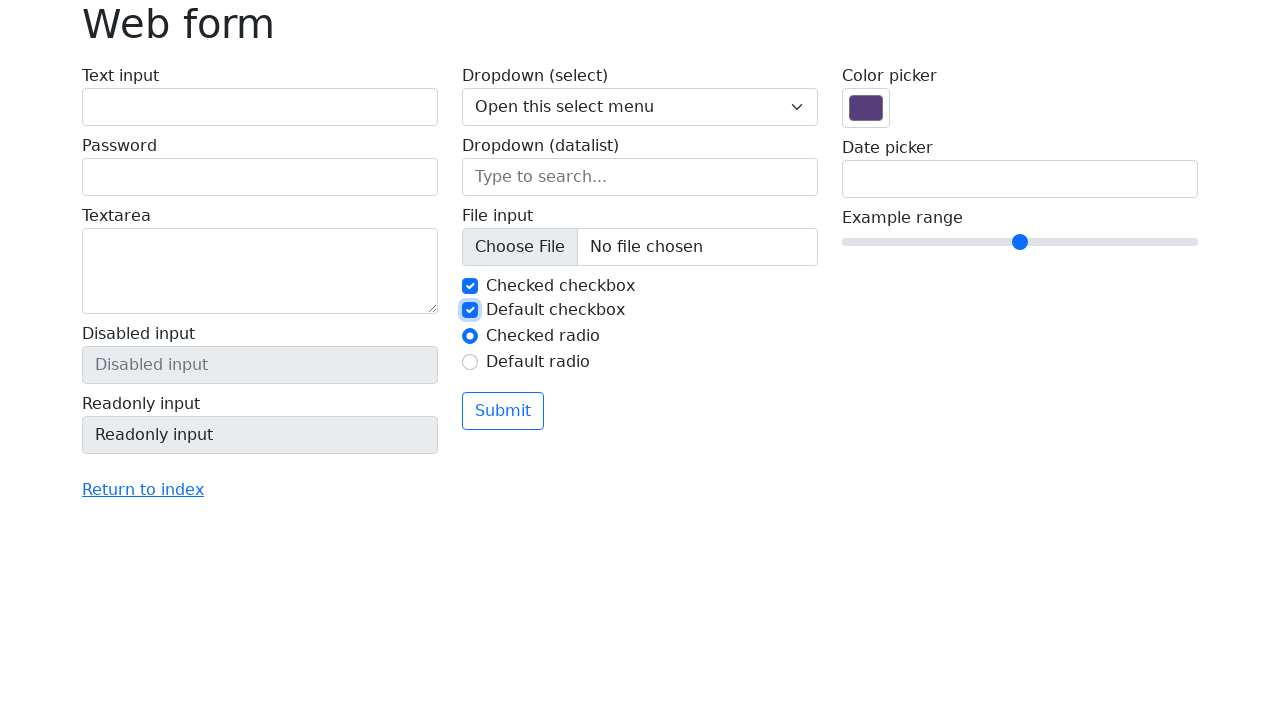

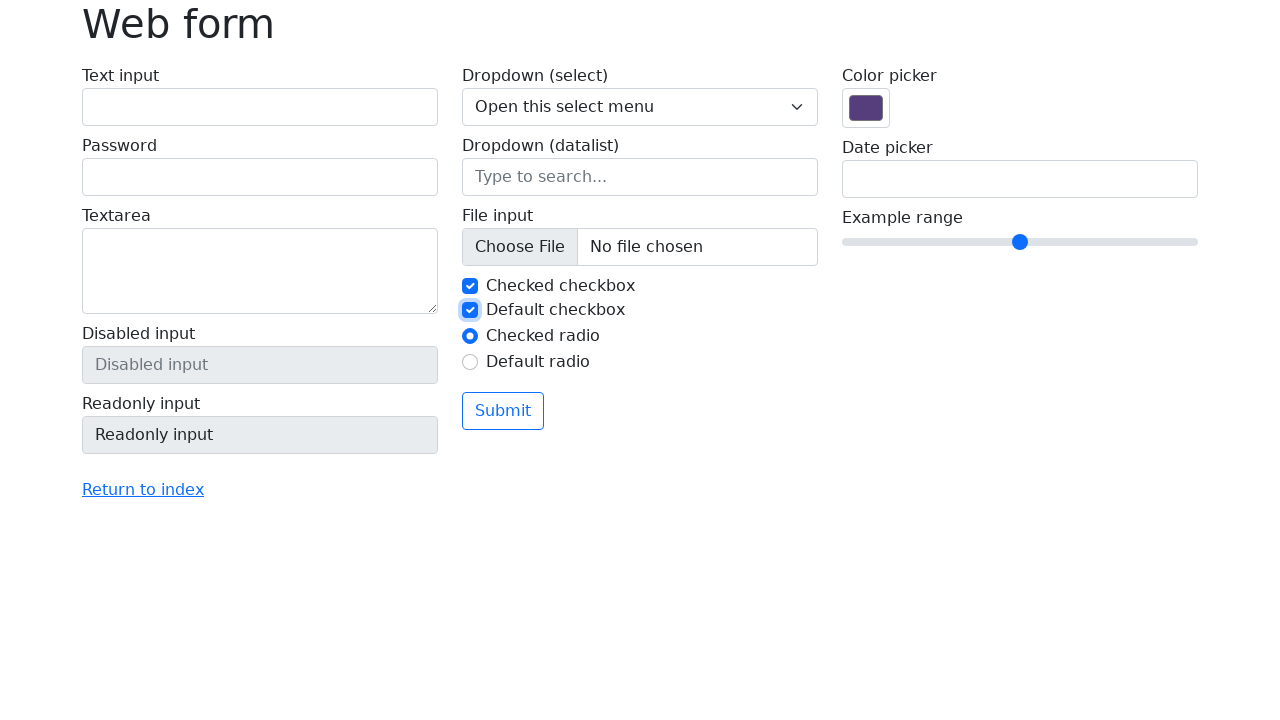